Tests unmarking items as complete by unchecking their checkboxes.

Starting URL: https://demo.playwright.dev/todomvc

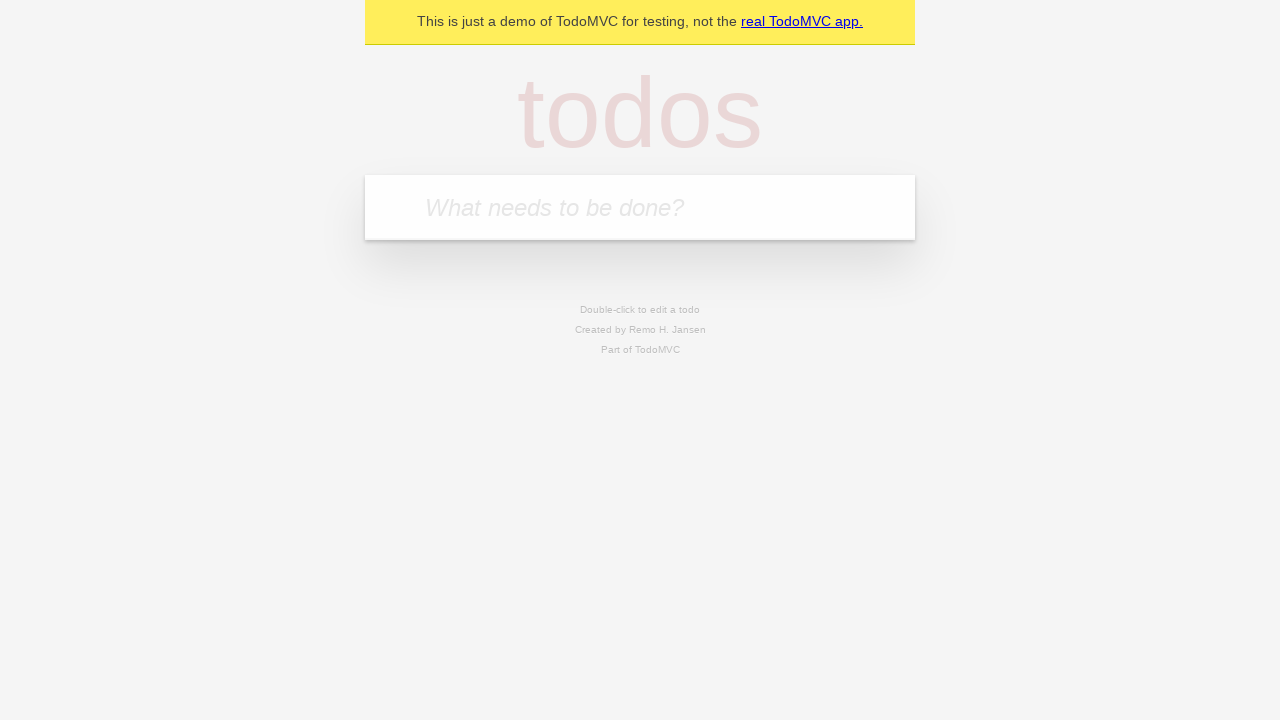

Filled todo input with 'buy some cheese' on internal:attr=[placeholder="What needs to be done?"i]
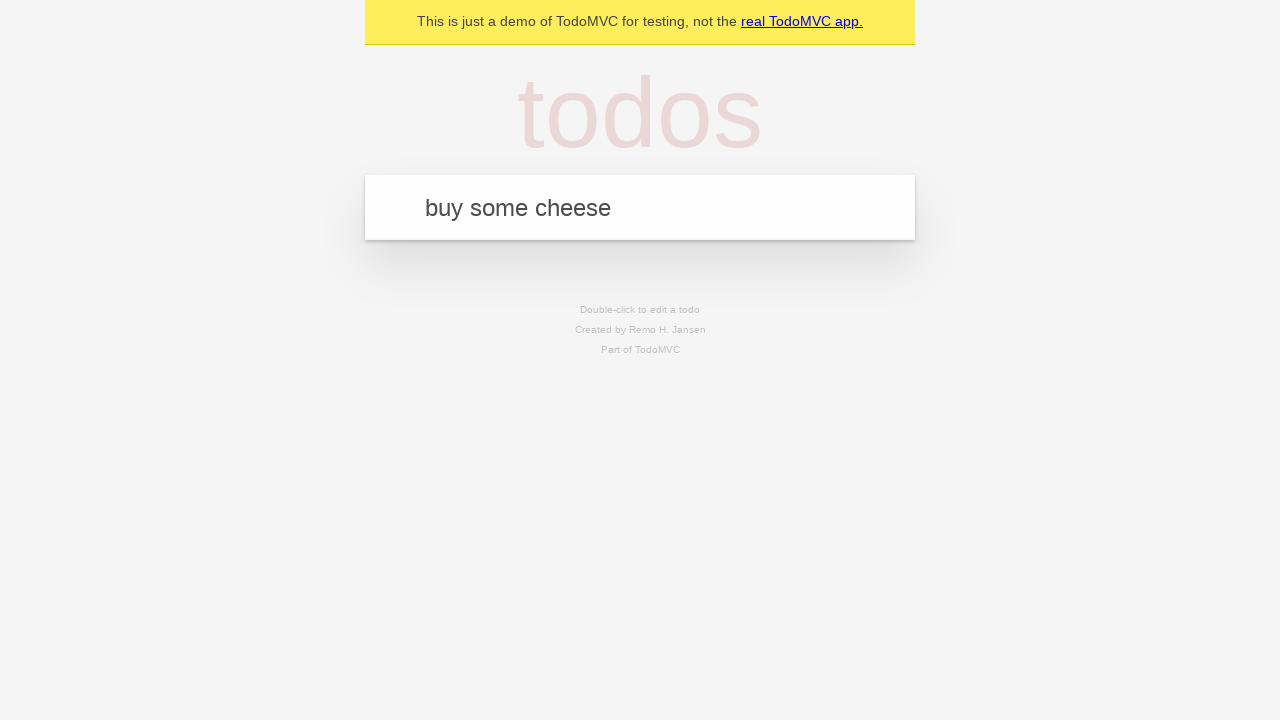

Pressed Enter to add first todo item on internal:attr=[placeholder="What needs to be done?"i]
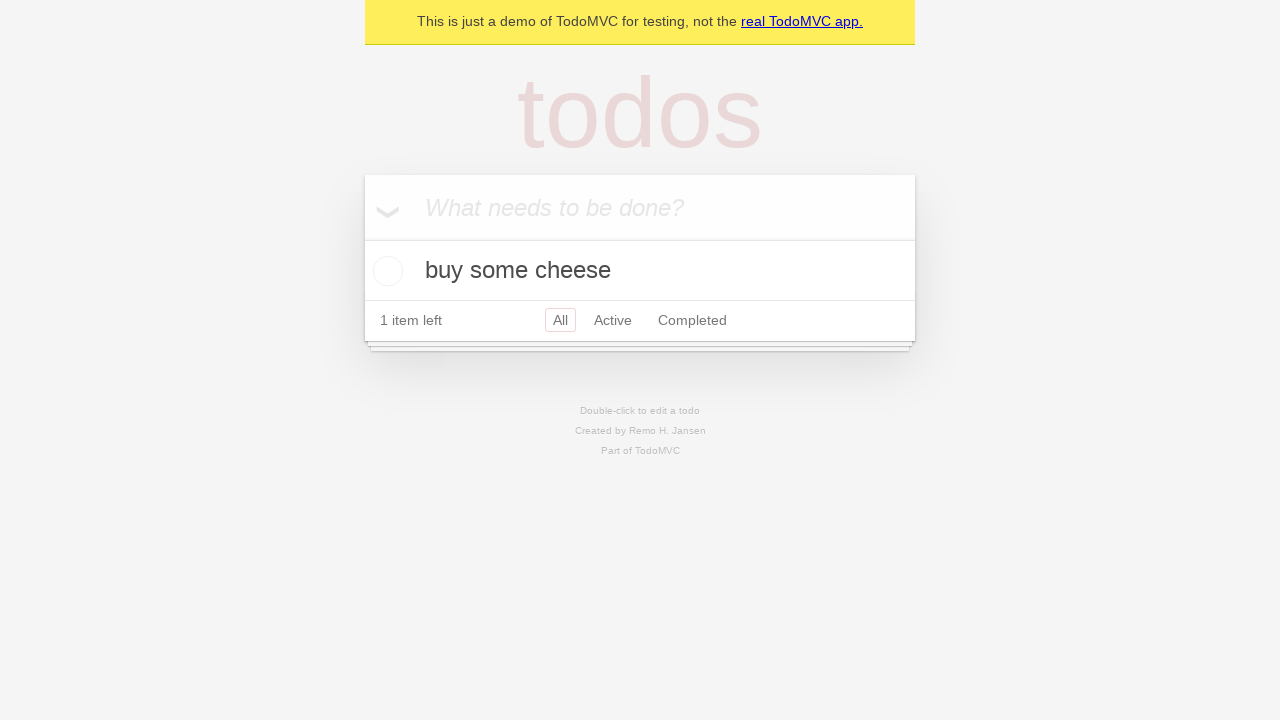

Filled todo input with 'feed the cat' on internal:attr=[placeholder="What needs to be done?"i]
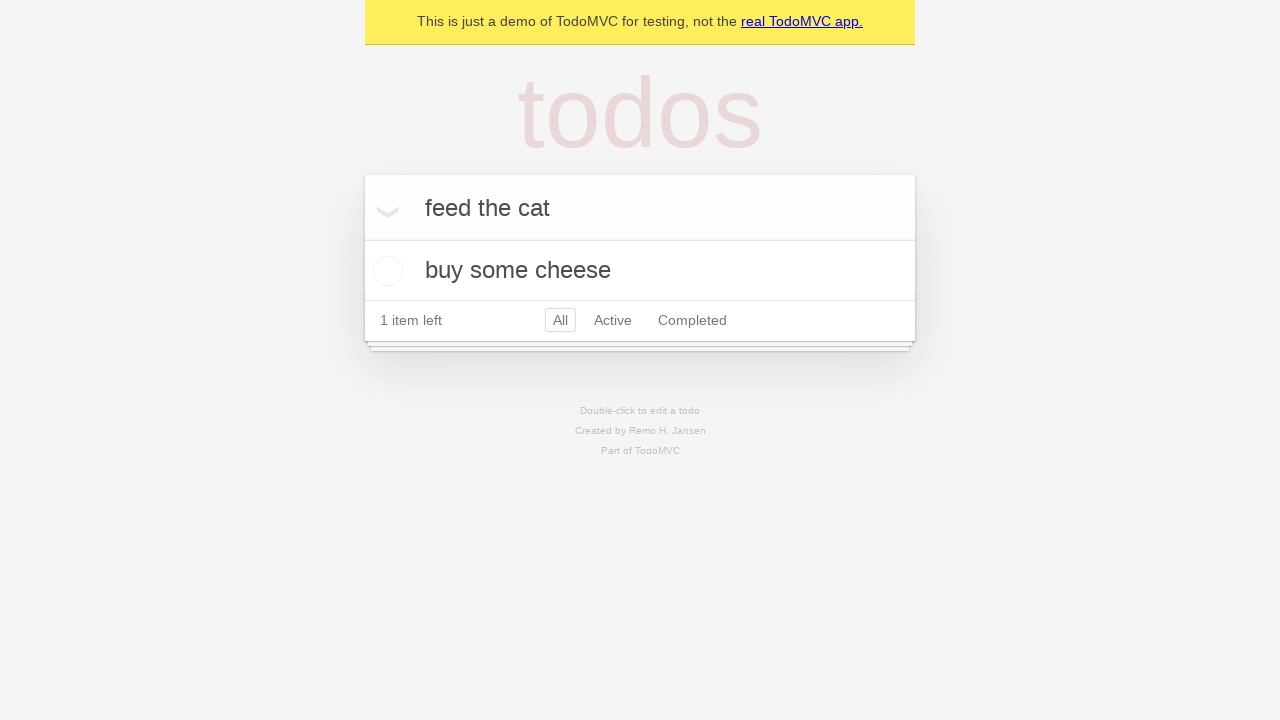

Pressed Enter to add second todo item on internal:attr=[placeholder="What needs to be done?"i]
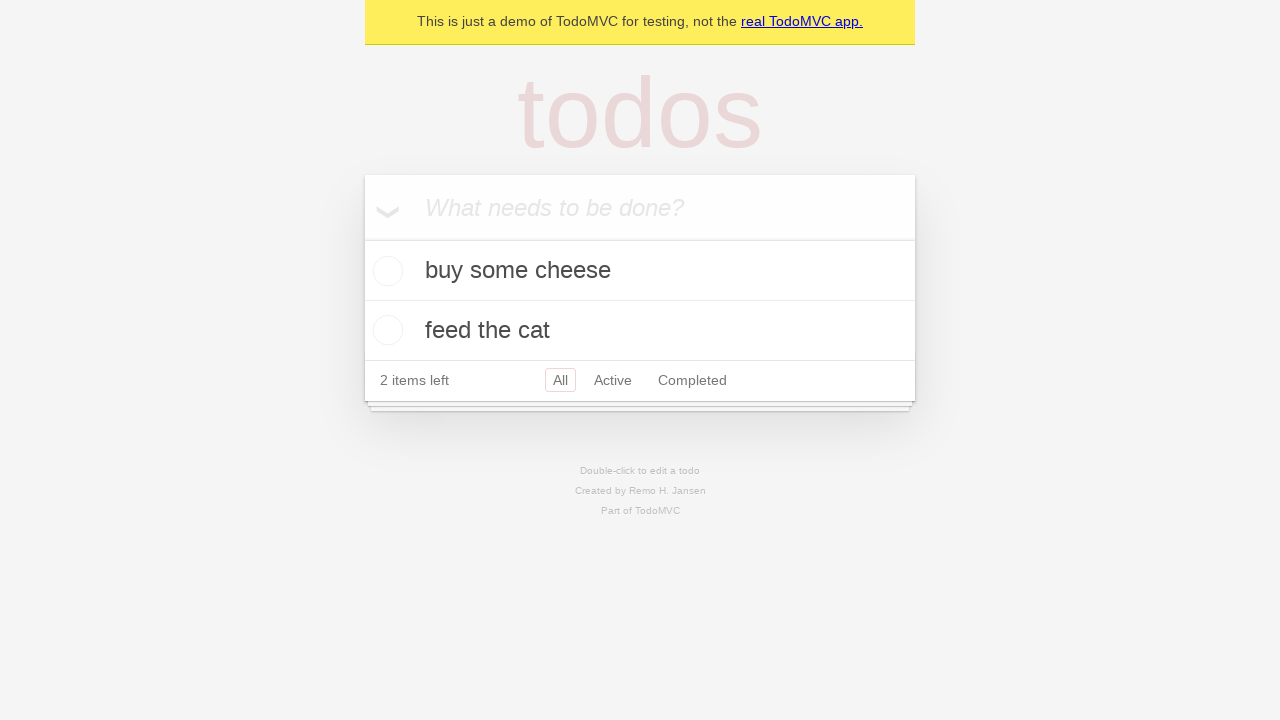

Checked the first todo item as complete at (385, 271) on internal:testid=[data-testid="todo-item"s] >> nth=0 >> internal:role=checkbox
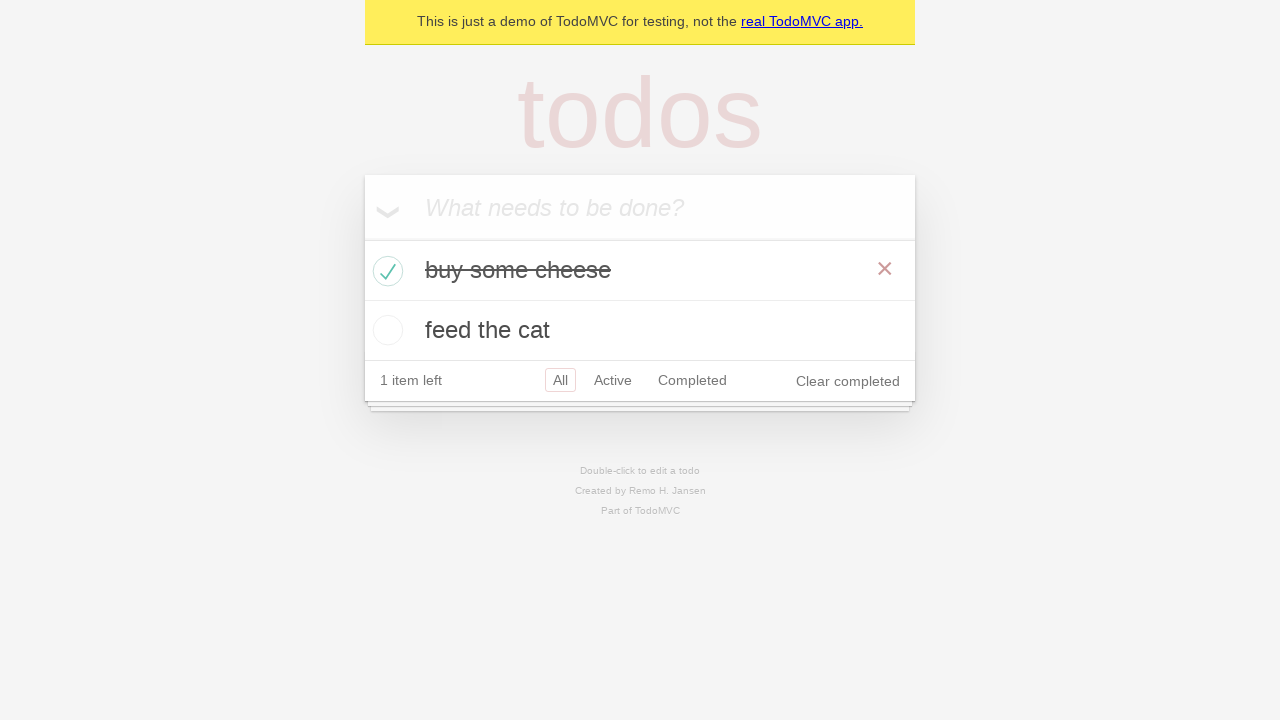

Unchecked the first todo item to mark as incomplete at (385, 271) on internal:testid=[data-testid="todo-item"s] >> nth=0 >> internal:role=checkbox
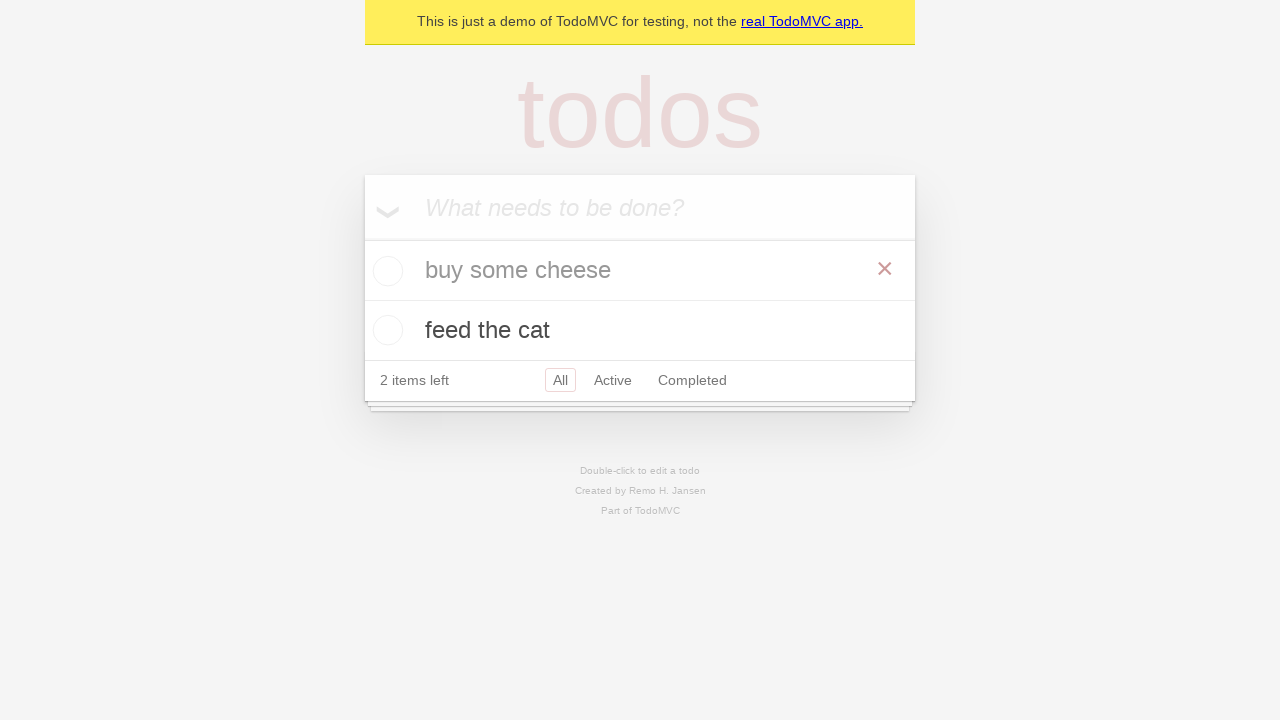

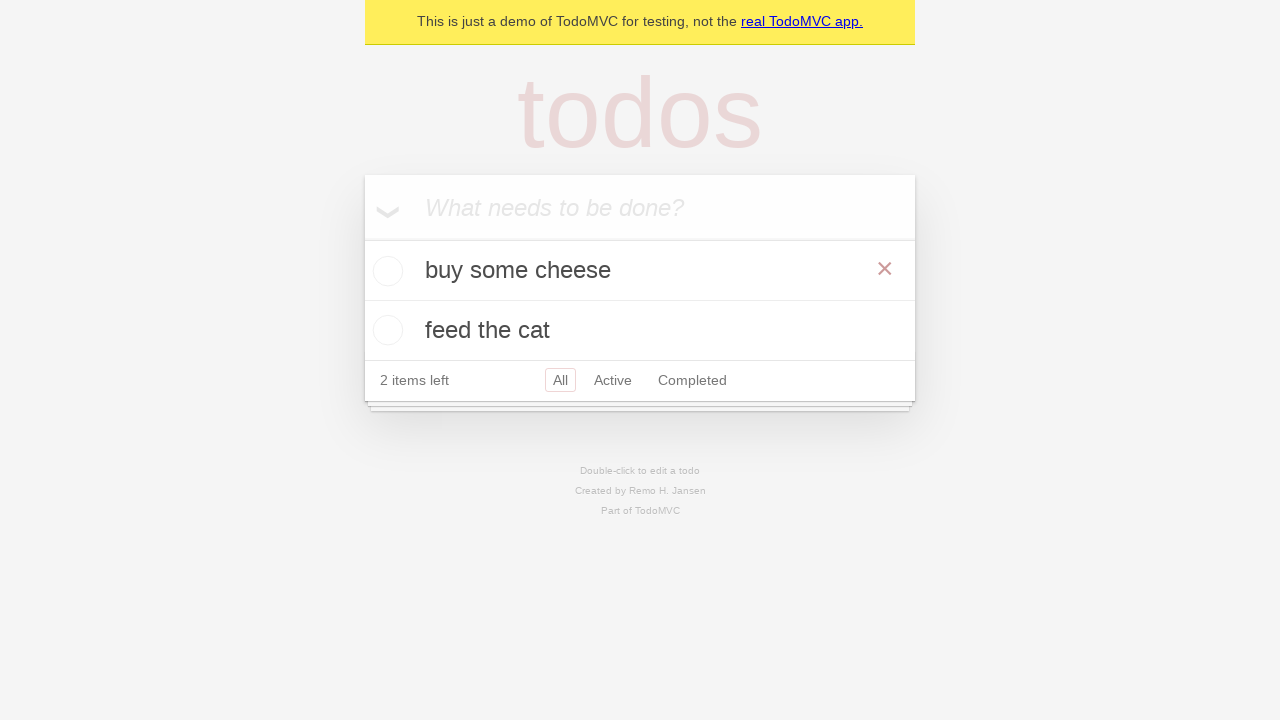